Tests the mortgage calculator by selecting a start month from a dropdown (June) and selecting a loan type (FHA) from another dropdown.

Starting URL: https://www.mortgagecalculator.org

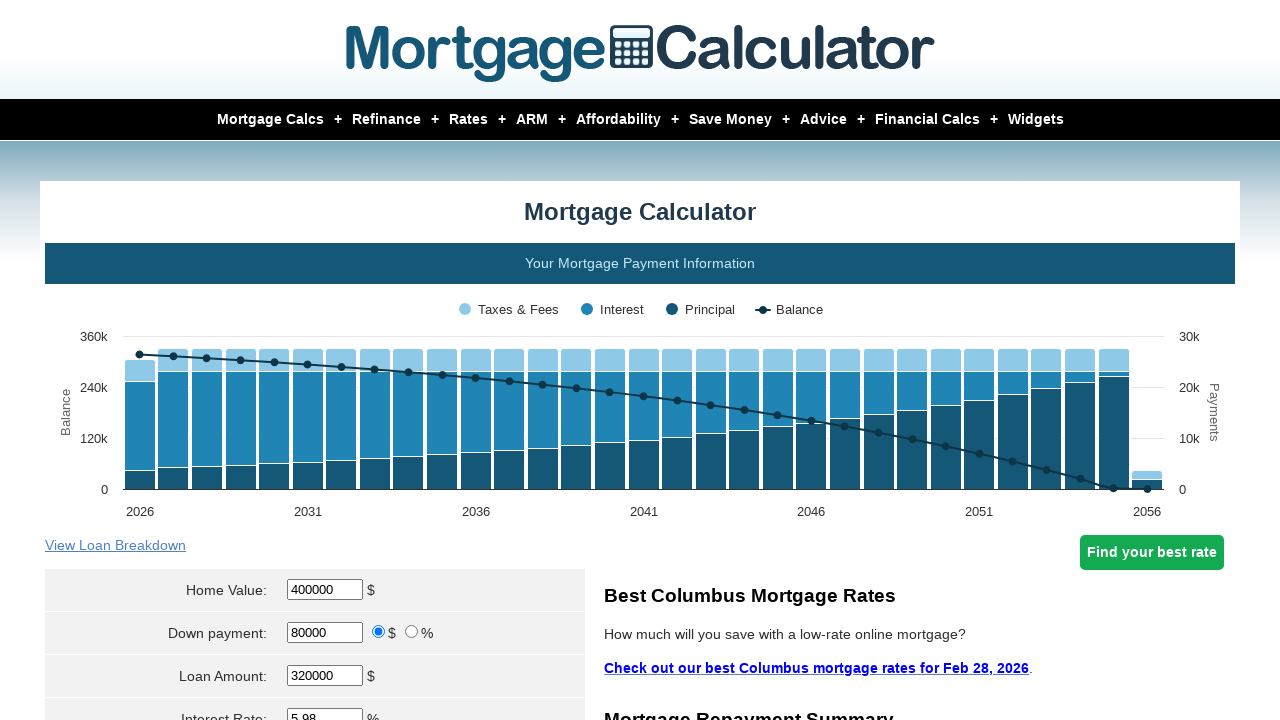

Waited 3 seconds for page to load
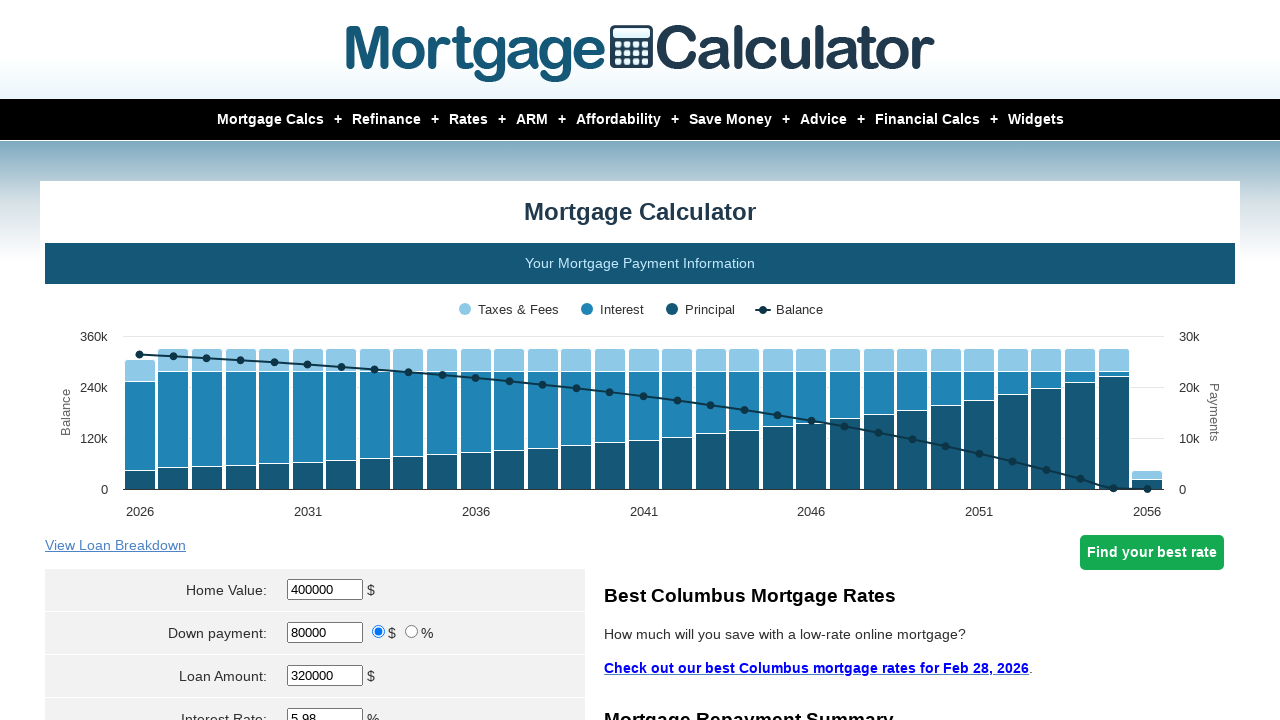

Clicked on the start month dropdown at (301, 360) on select[name='param[start_month]']
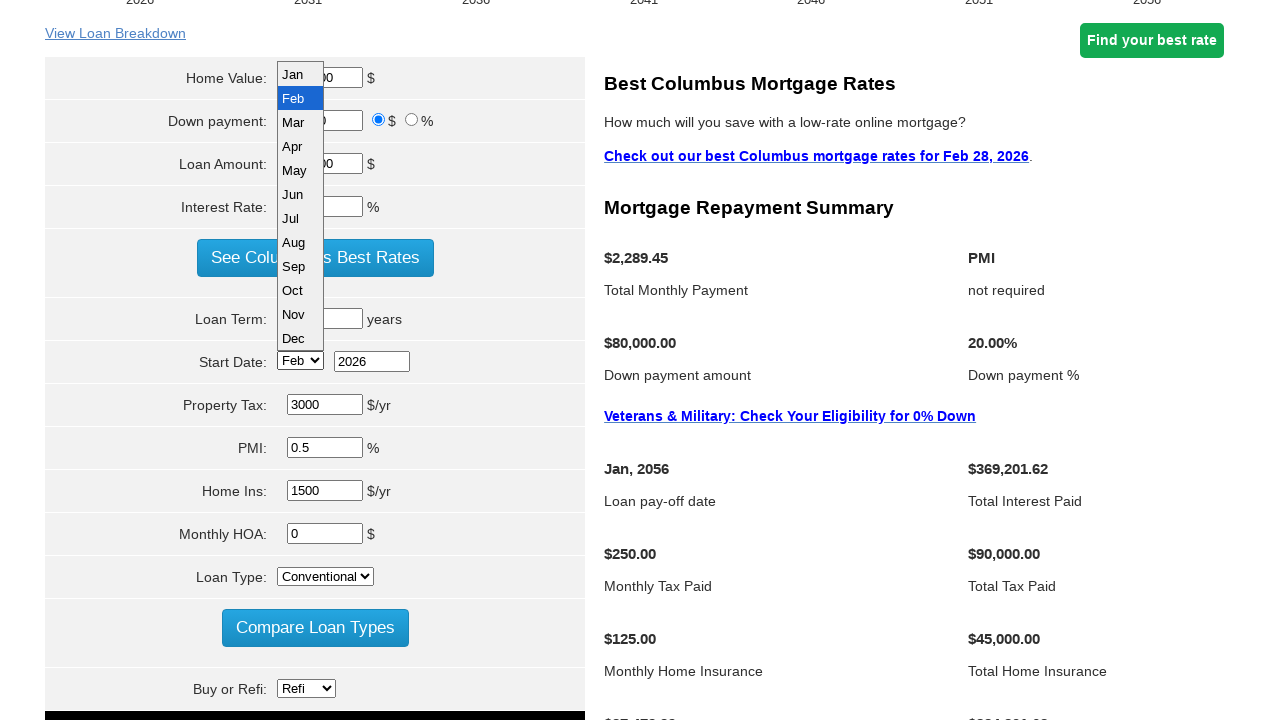

Selected June from the start month dropdown on select[name='param[start_month]']
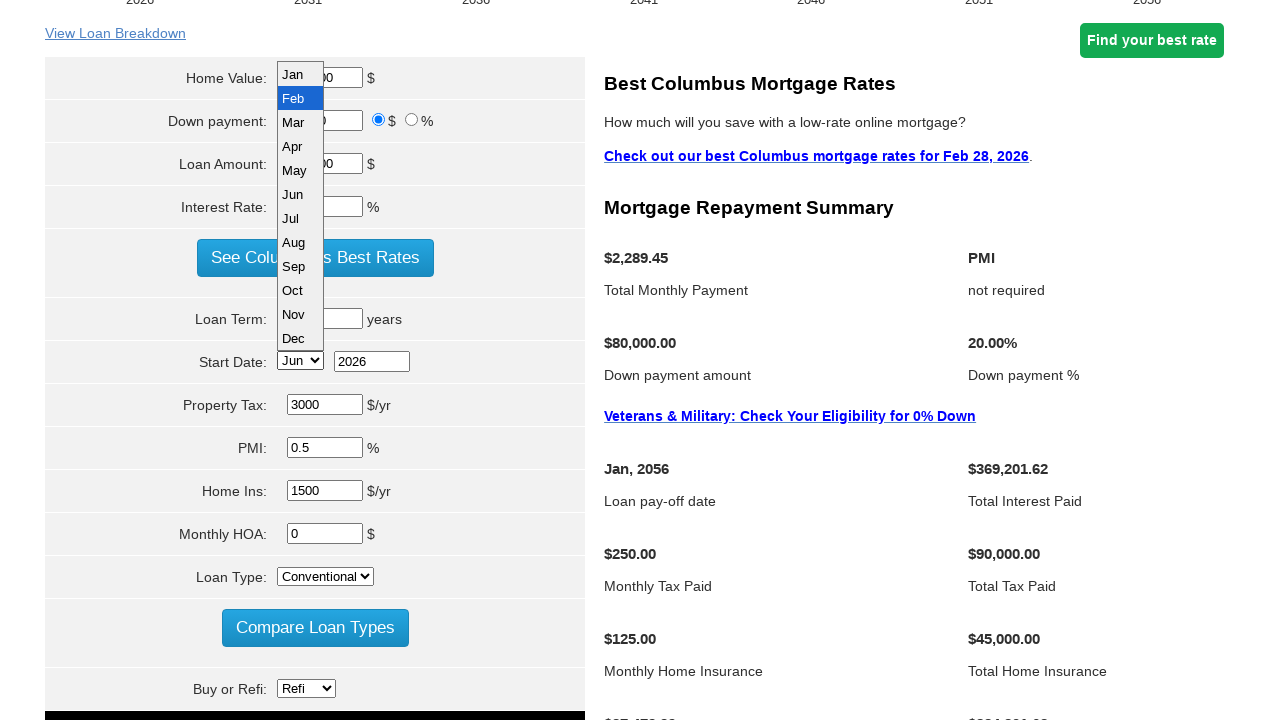

Selected FHA from the loan type dropdown on select[name='param[milserve]']
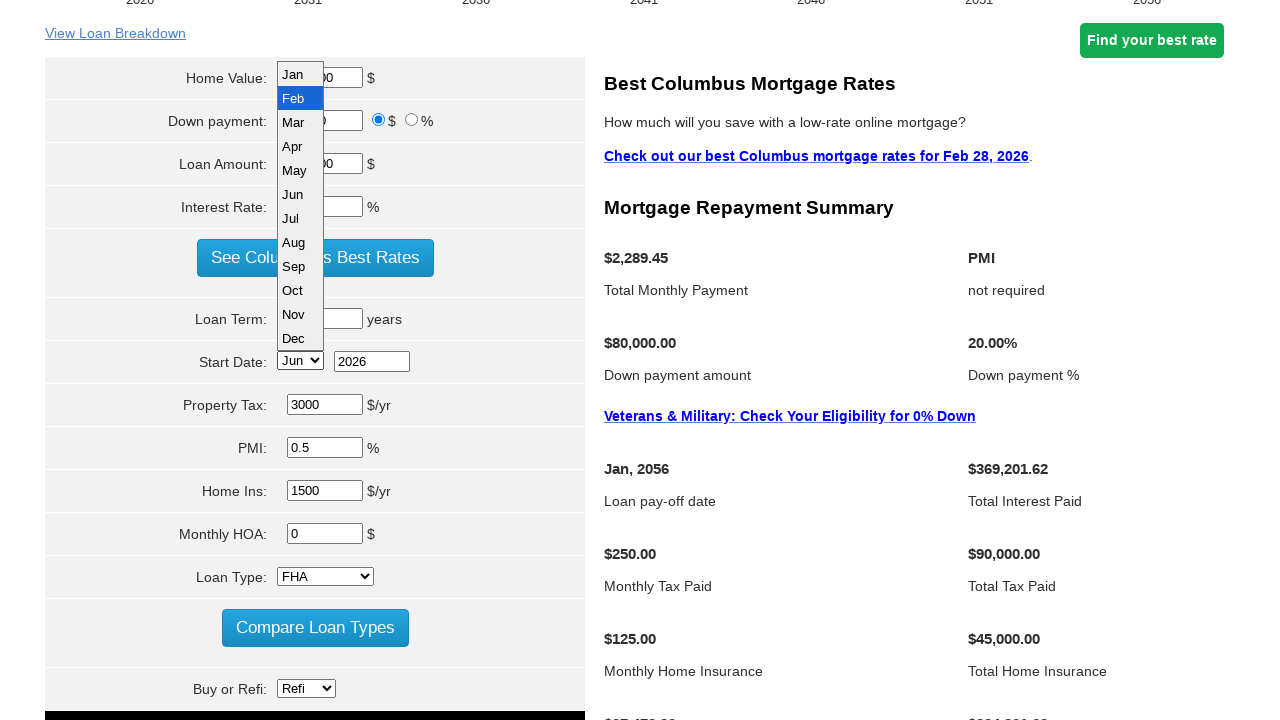

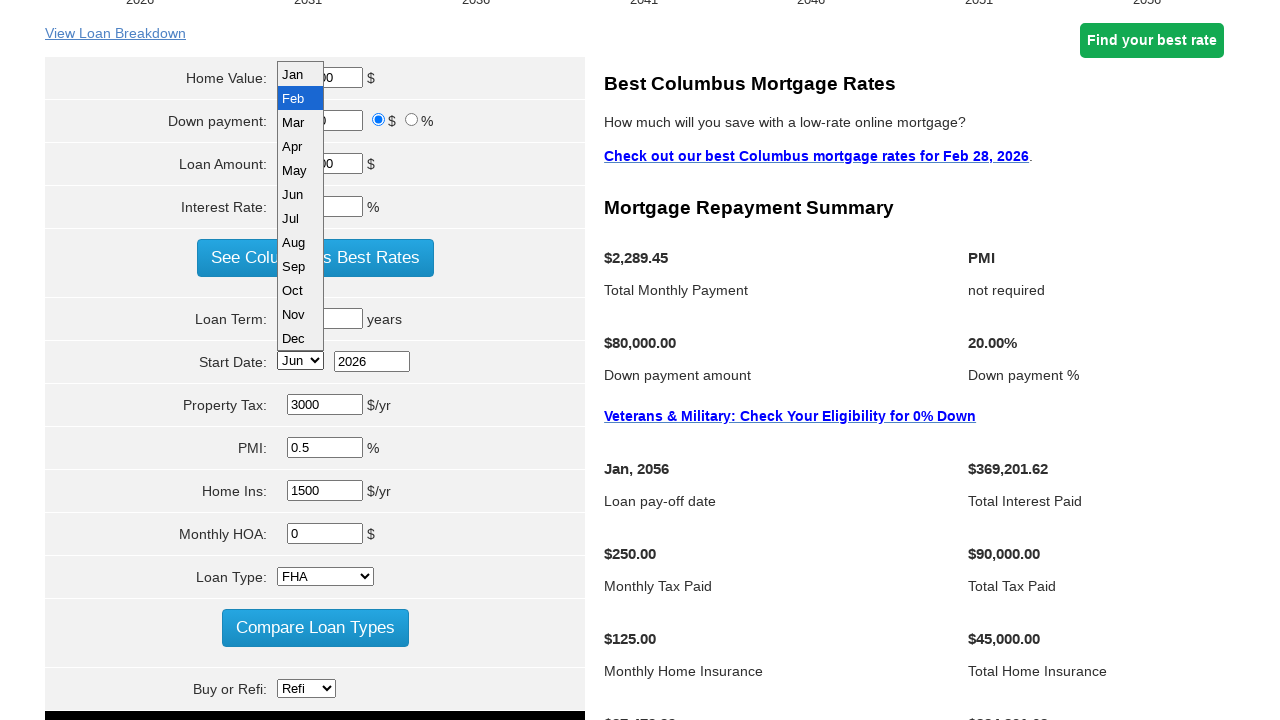